Tests the home button navigation by clicking the home button and verifying it stays on the home page

Starting URL: https://www.demoblaze.com/index.html

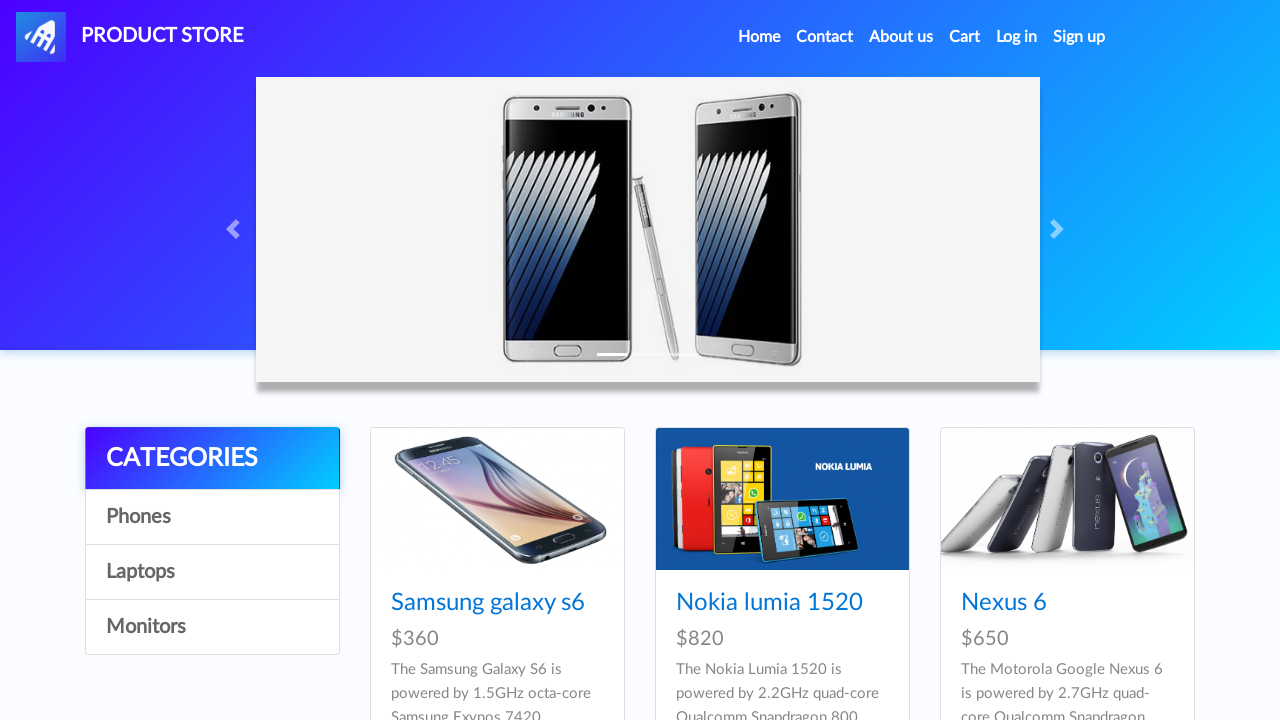

Clicked the home button in navigation at (759, 37) on #navbarExample > ul > li.nav-item.active > a
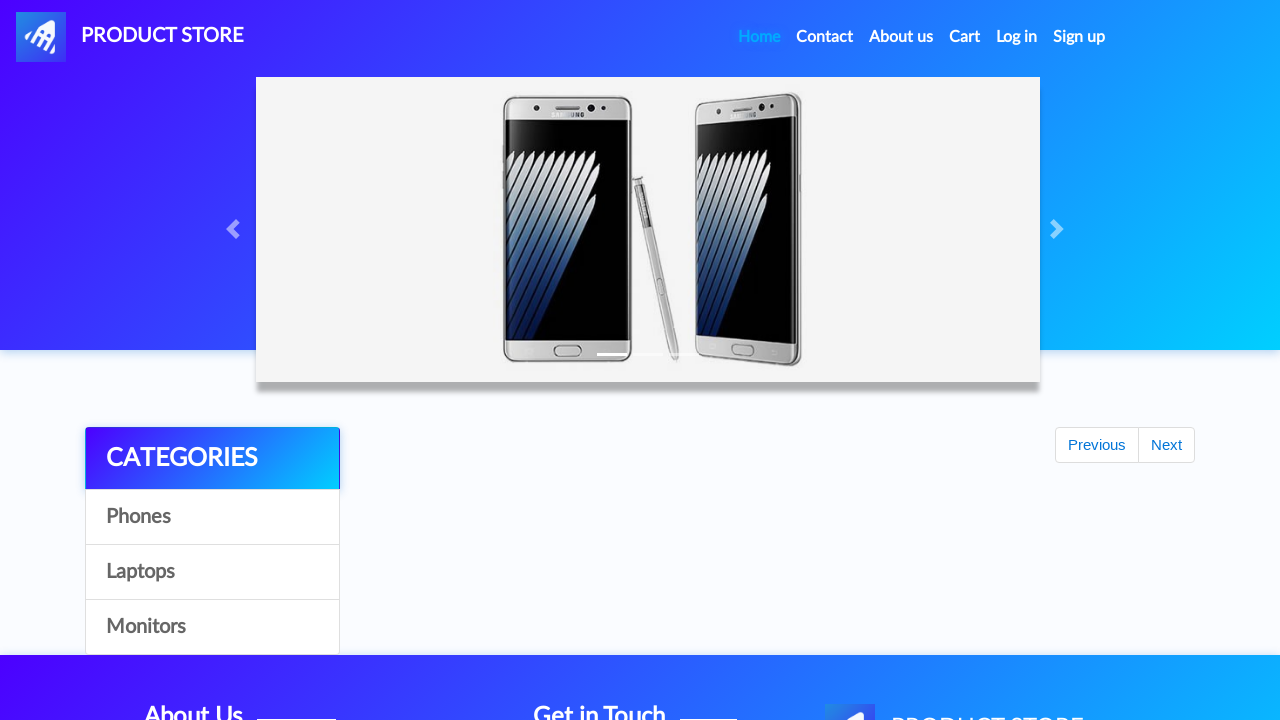

Verified navigation to home page (https://www.demoblaze.com/index.html)
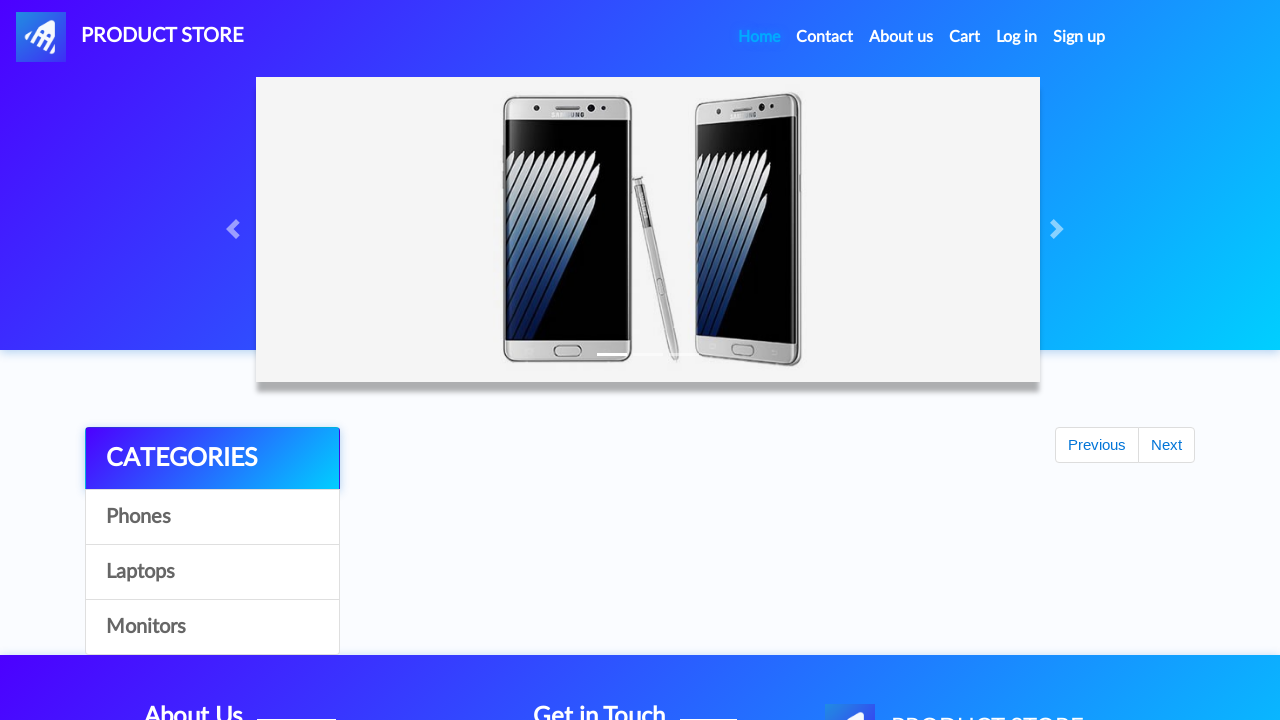

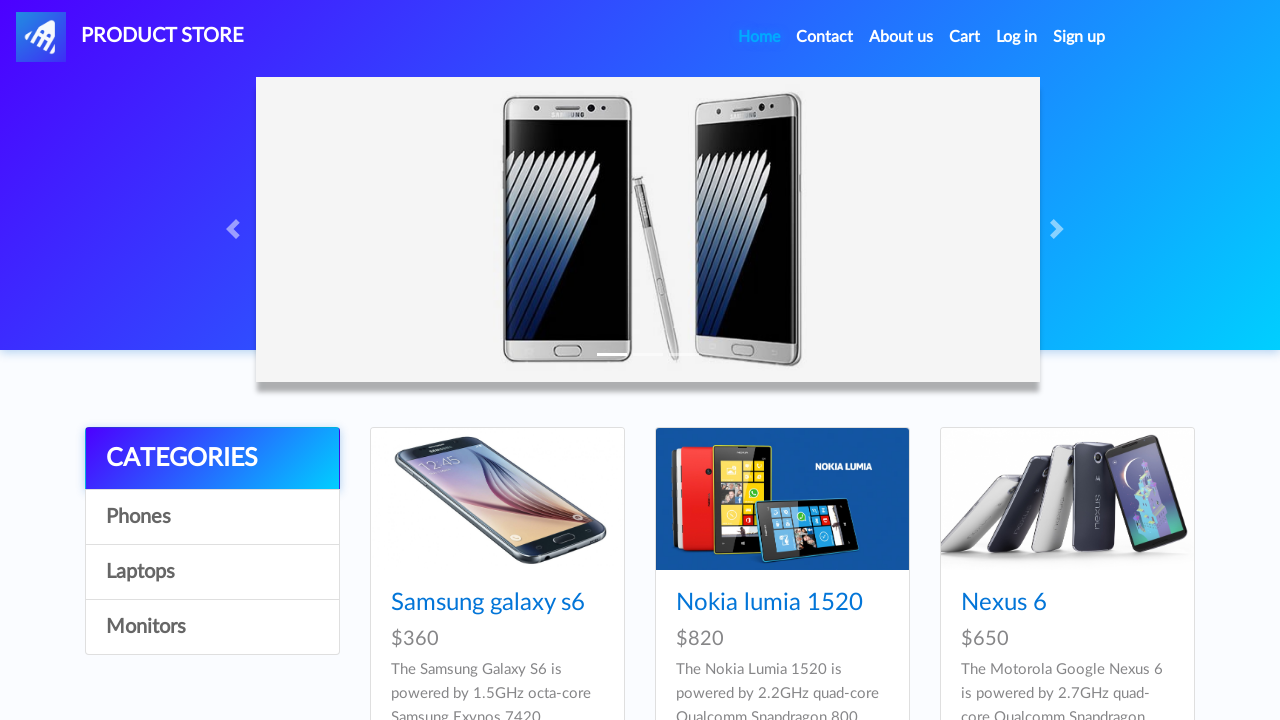